Verifies the "Our Story" section is displayed with correct heading and content

Starting URL: https://www.glendale.com

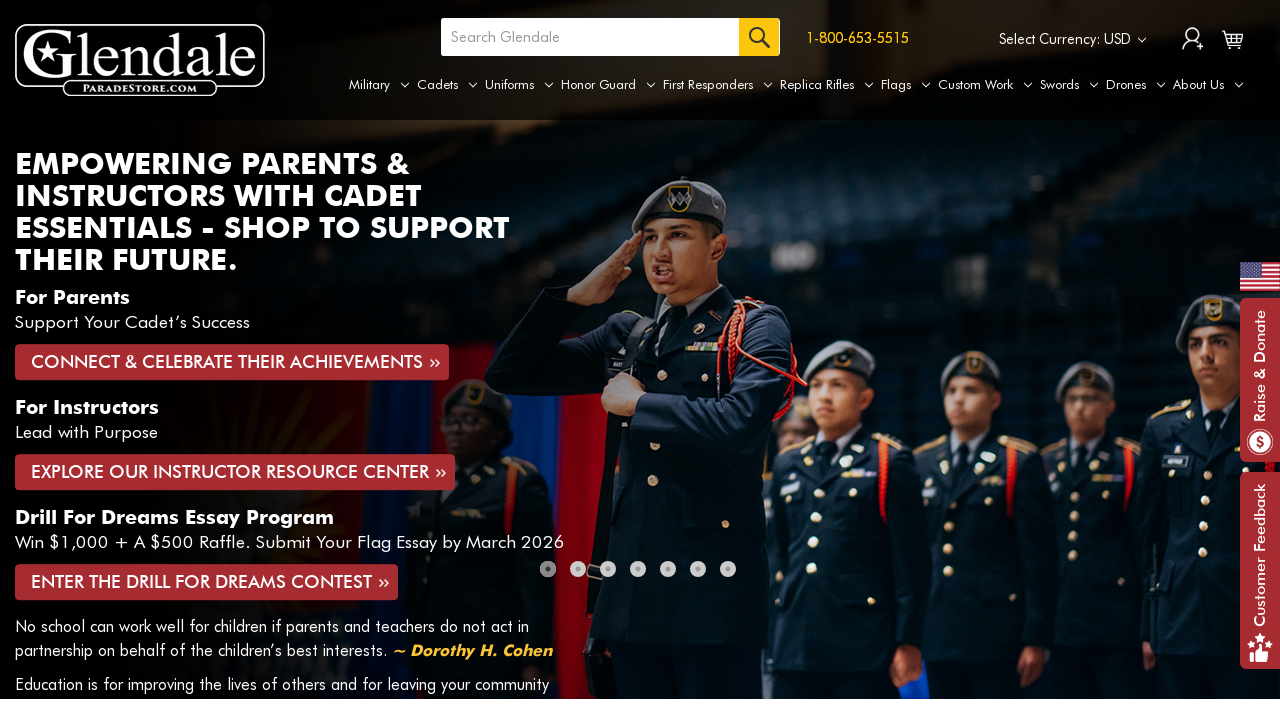

Hovered over About Us tab to reveal submenu at (1208, 85) on xpath=//li[@class='navPages-item only-about-menu-item']
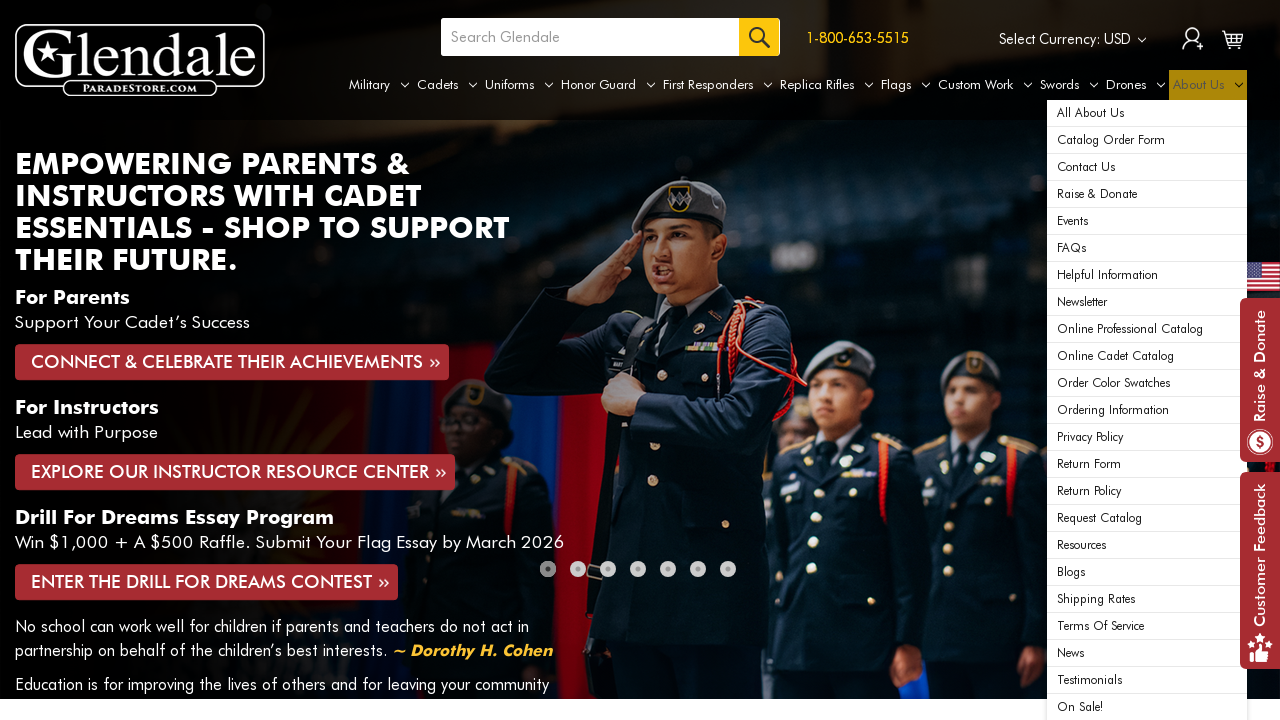

Clicked on first About Us submenu item at (1147, 113) on xpath=//div[@id='navPages-abt']/ul[@class='navPage-subMenu-list']/li[@class='nav
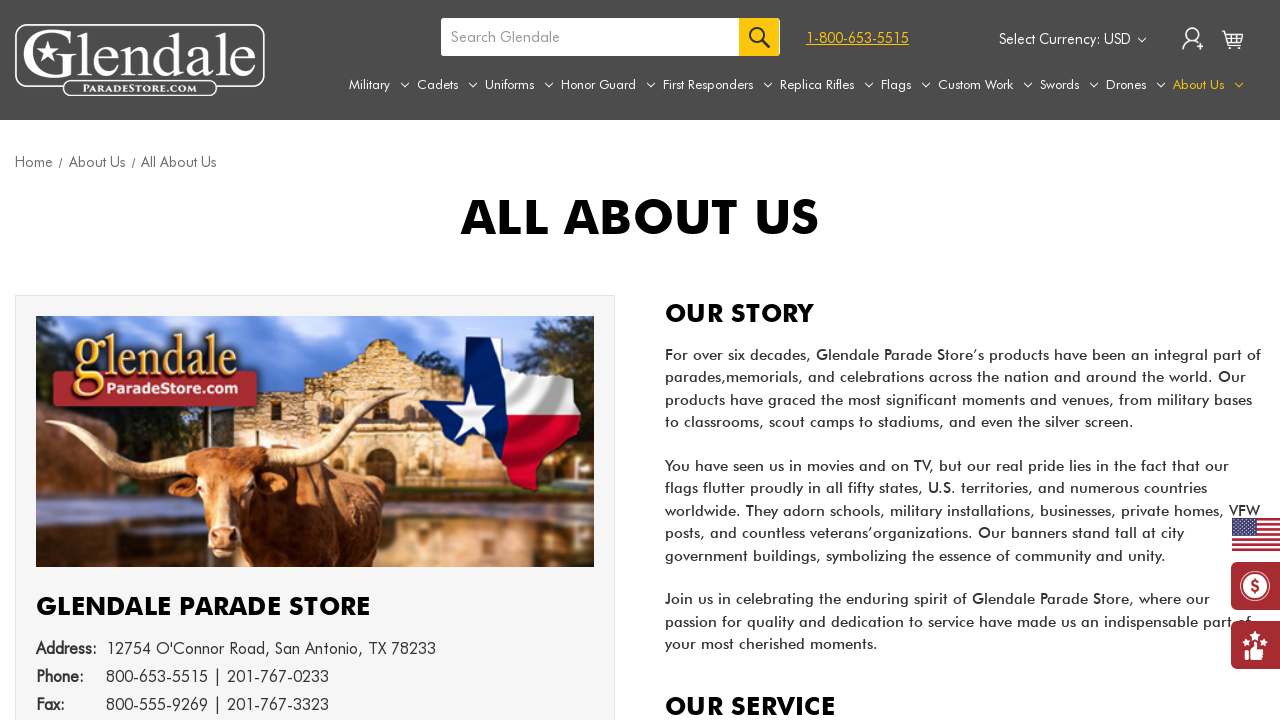

Verified 'OUR STORY' heading is visible
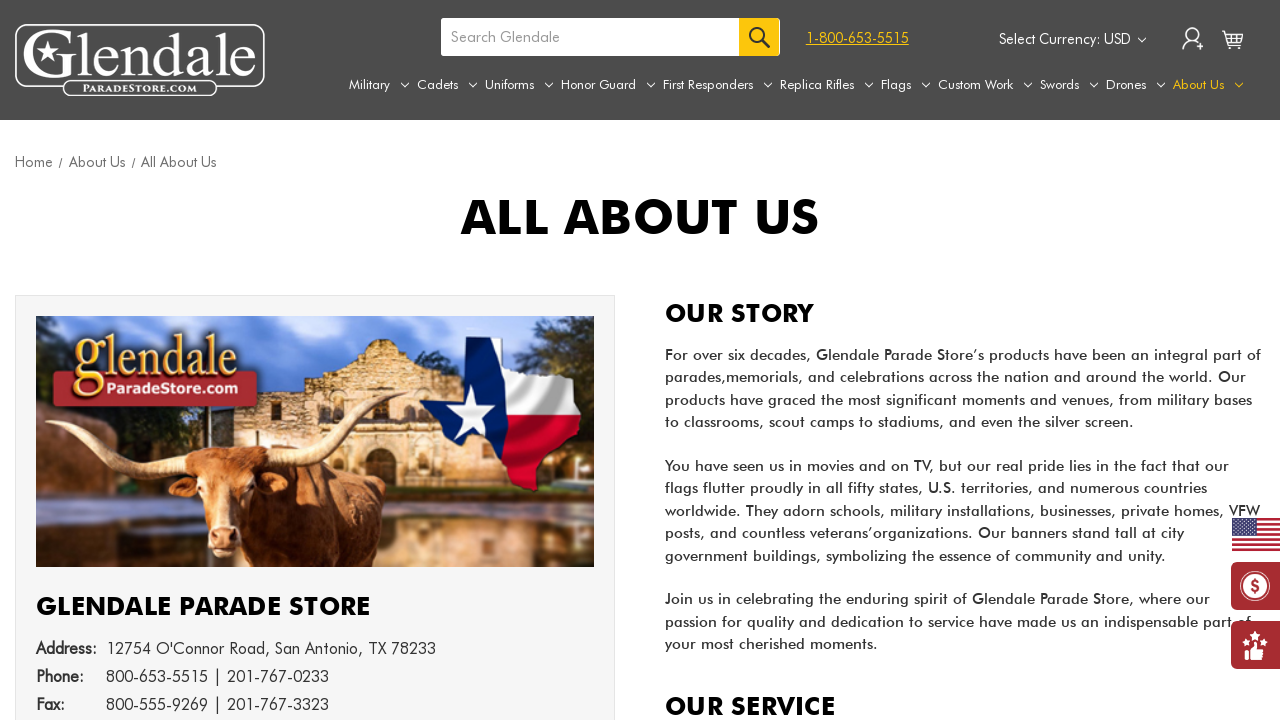

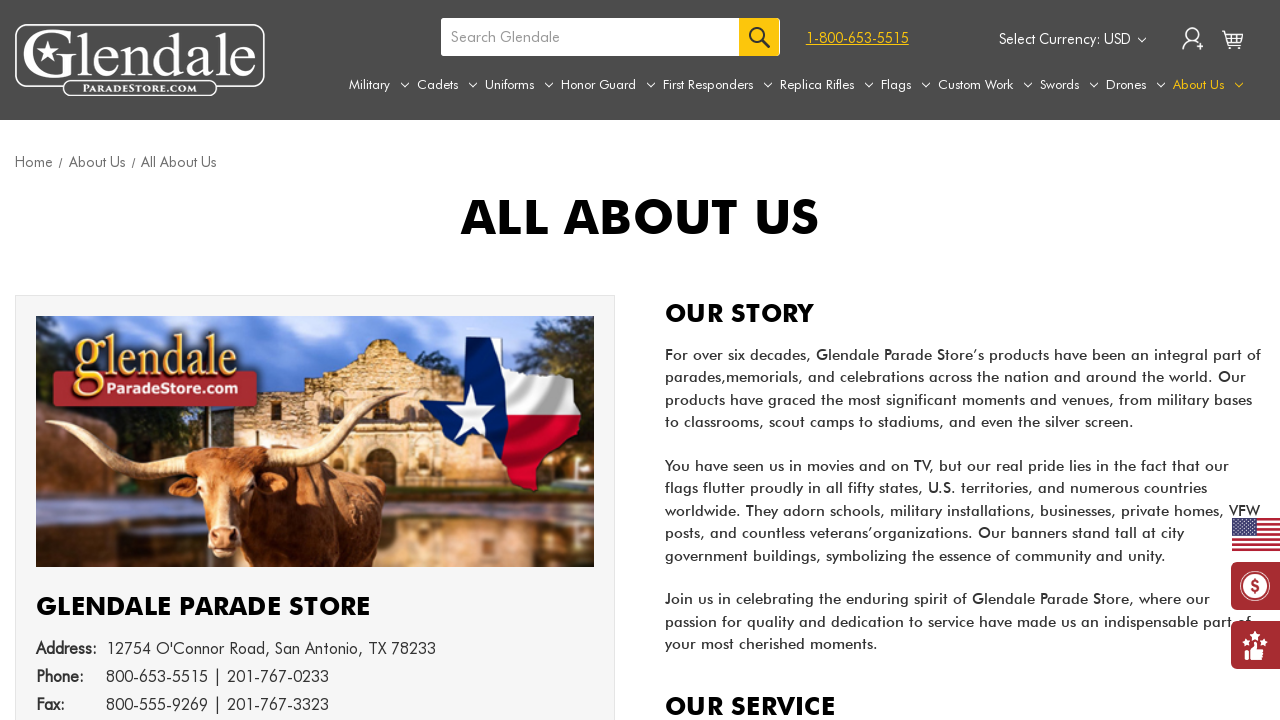